Tests dropdown select functionality by selecting different options and verifying the result message

Starting URL: https://kristinek.github.io/site/examples/actions

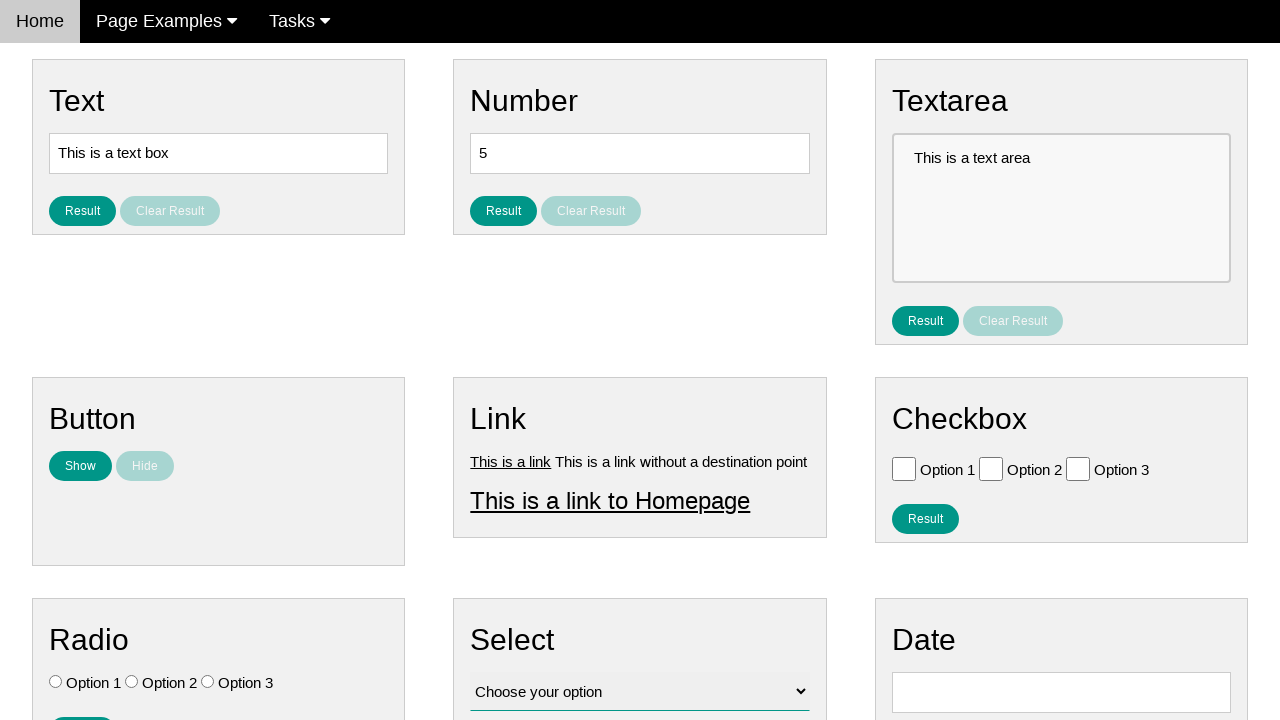

Located dropdown select element
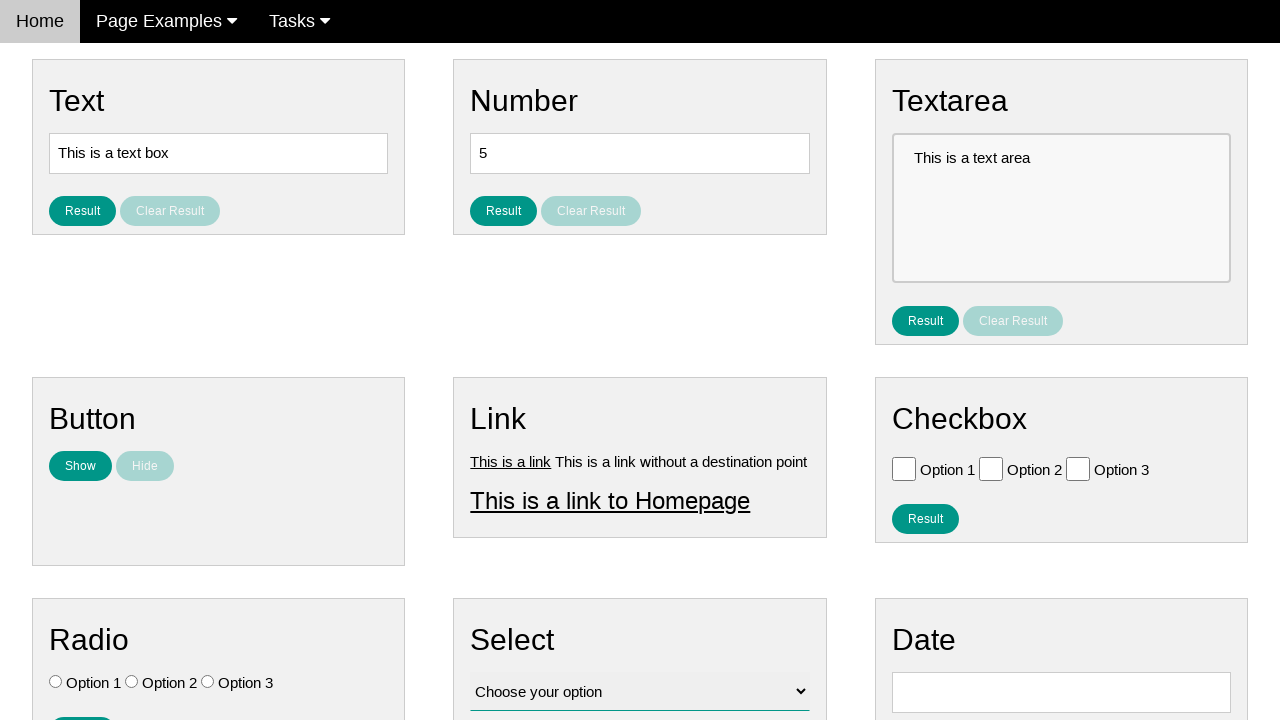

Selected Option 3 from dropdown on #vfb-12.w3-select
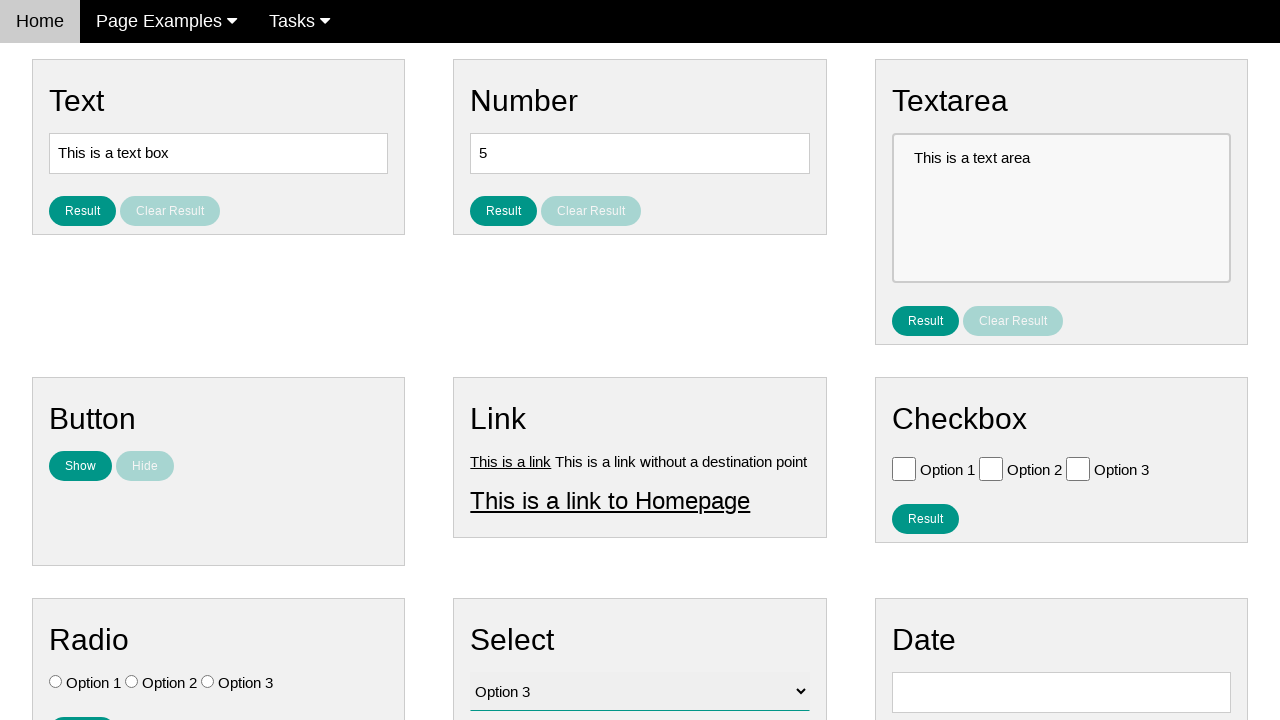

Verified Option 3 is selected
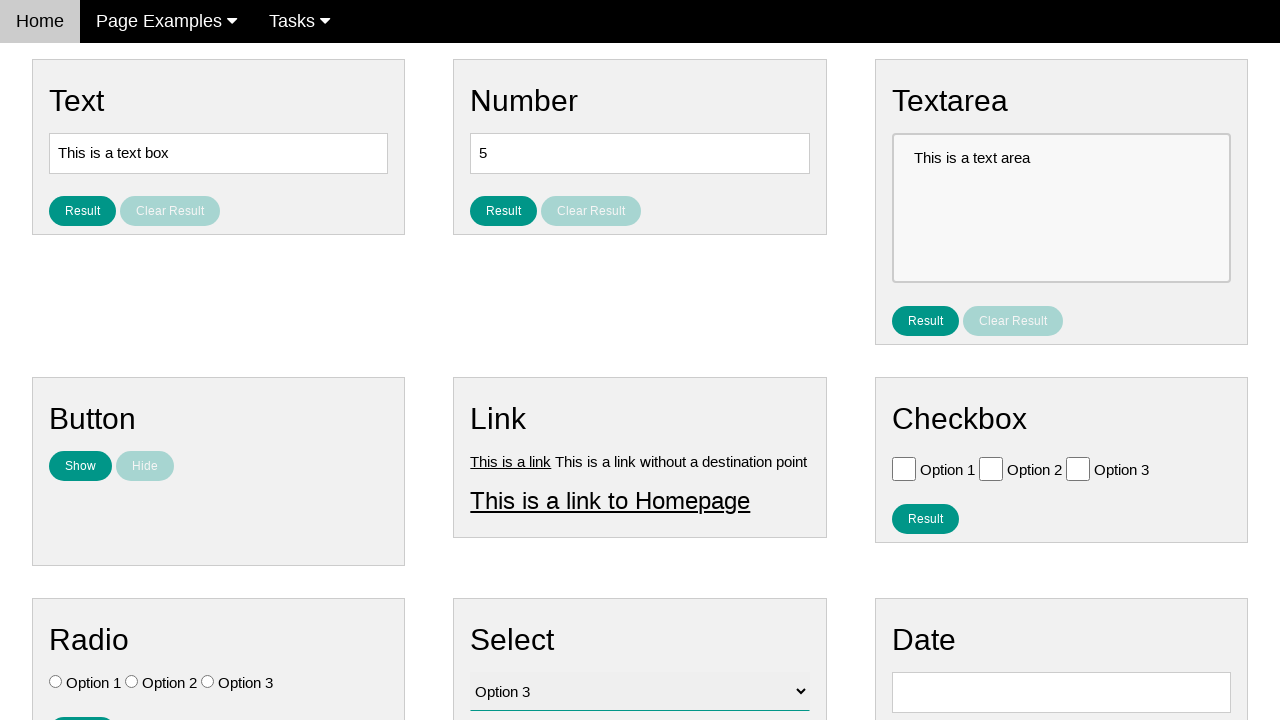

Selected Option 2 from dropdown on #vfb-12.w3-select
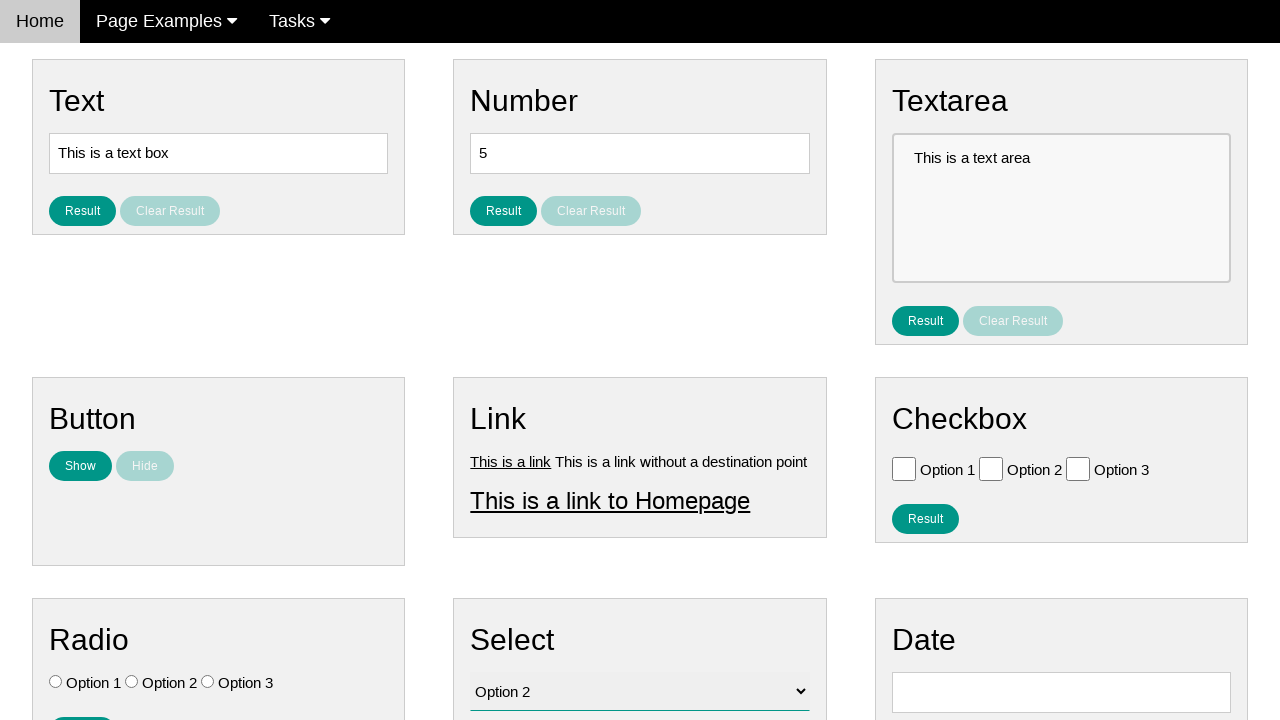

Verified Option 2 is selected
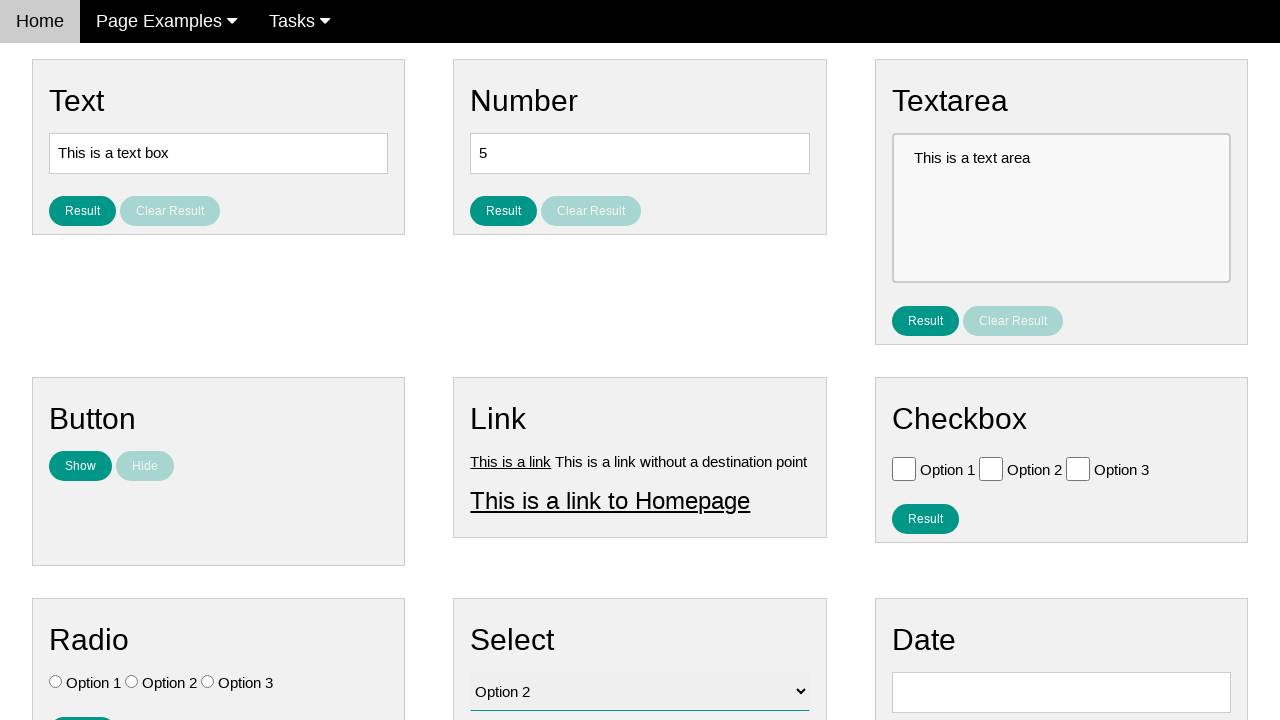

Clicked result button to submit selection at (504, 424) on #result_button_select
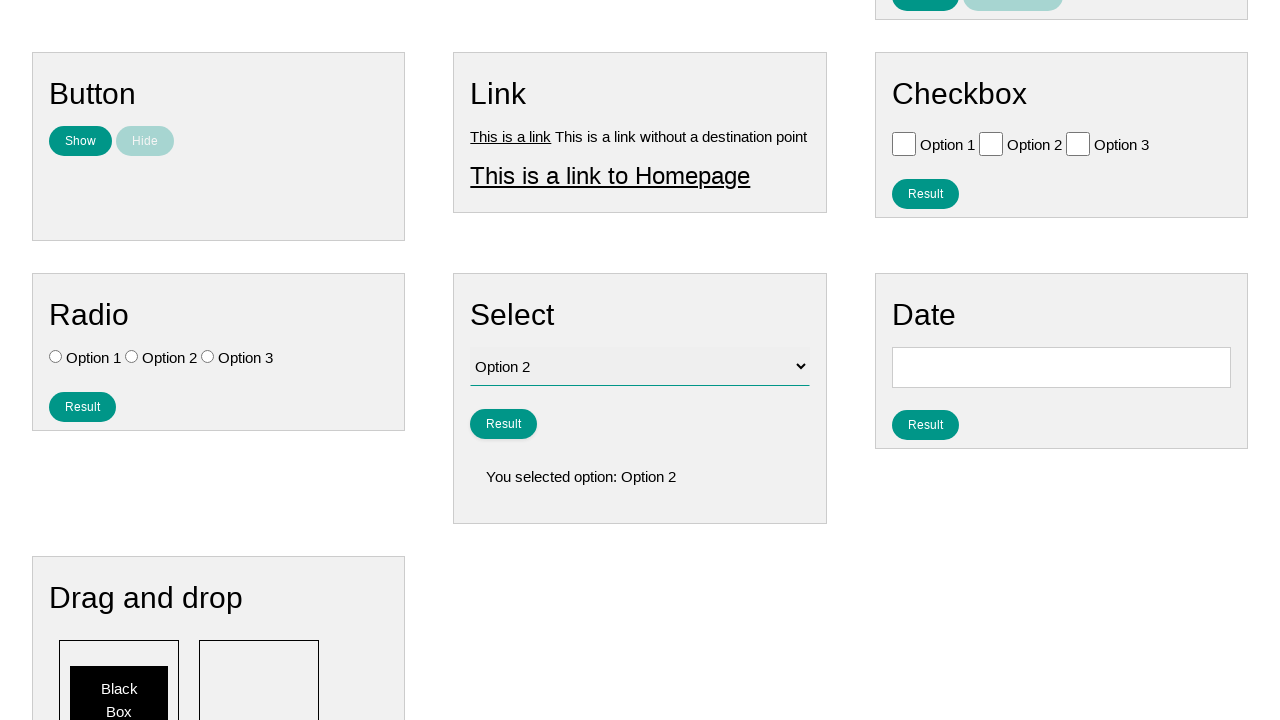

Retrieved result text from result element
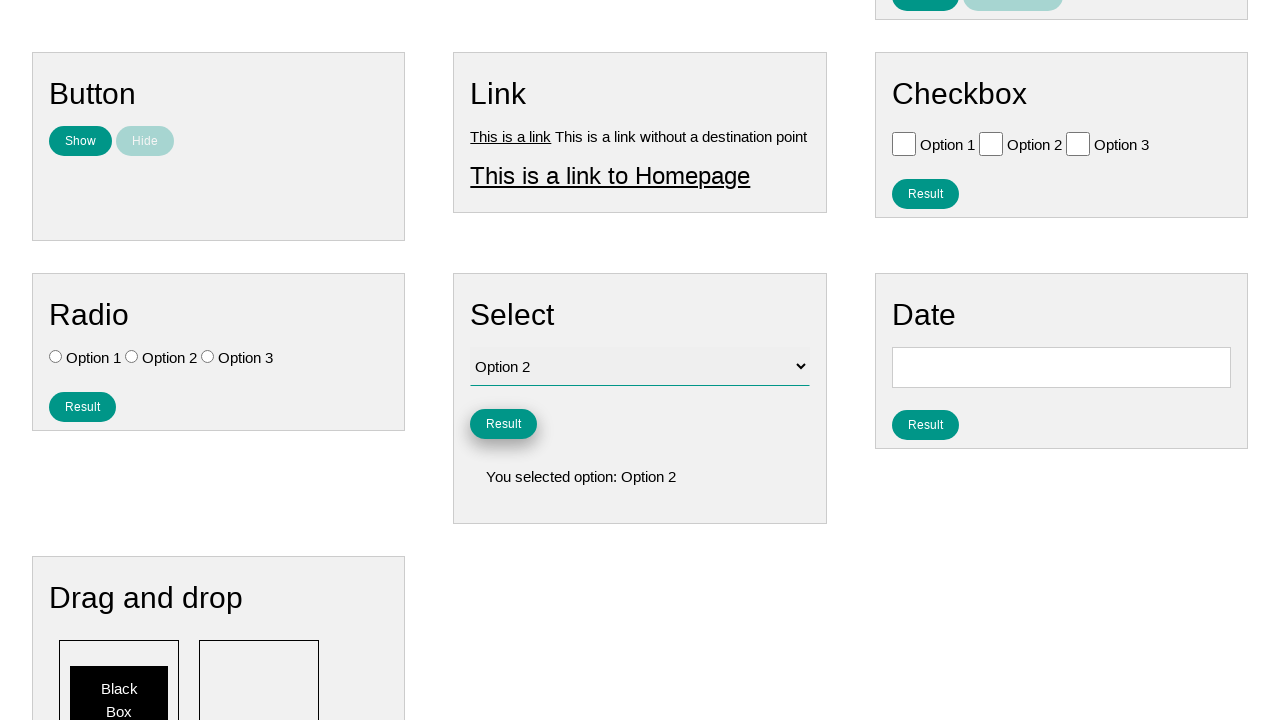

Verified result text displays 'You selected option: Option 2'
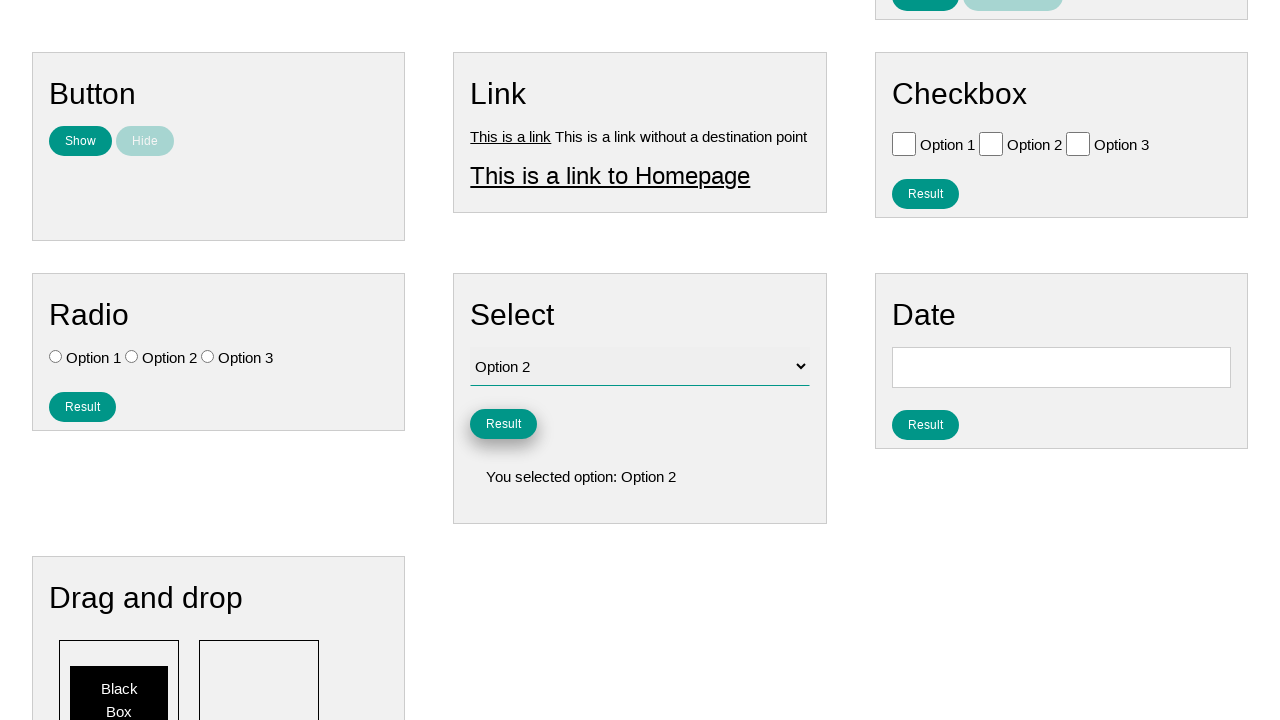

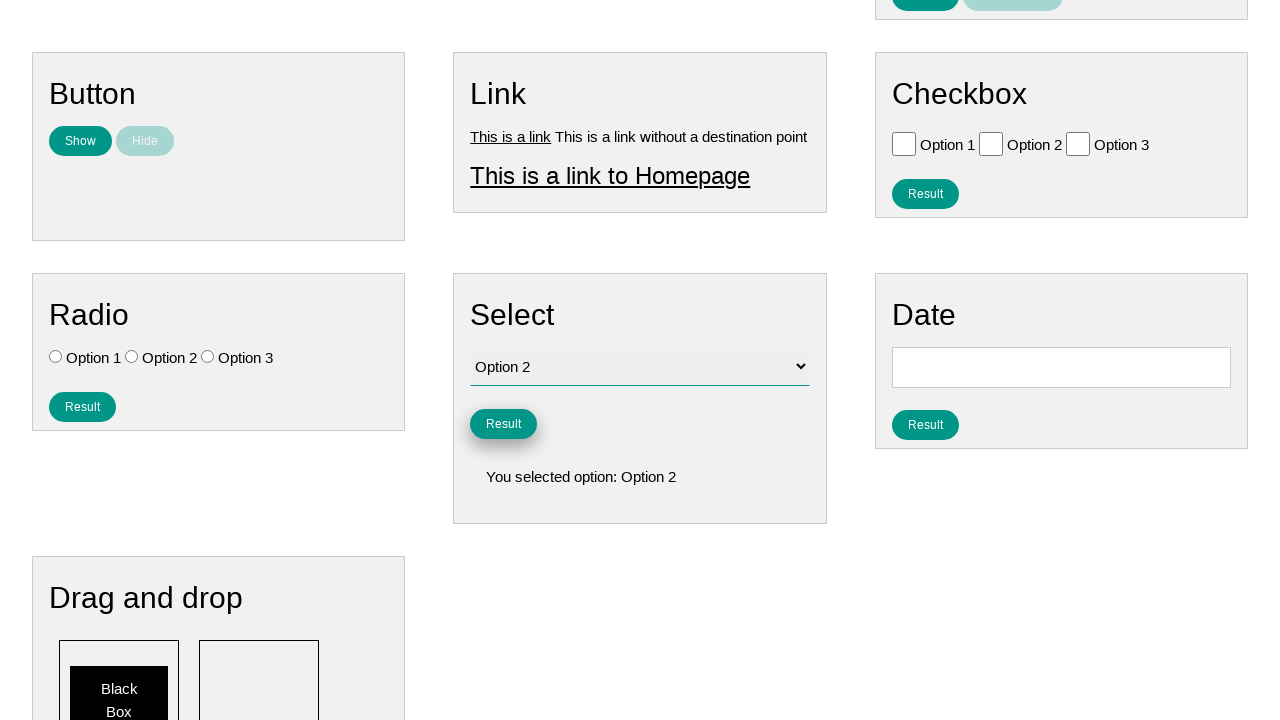